Navigates to walla.co.il, retrieves the page title, and refreshes the page to verify the title remains the same

Starting URL: http://www.walla.co.il

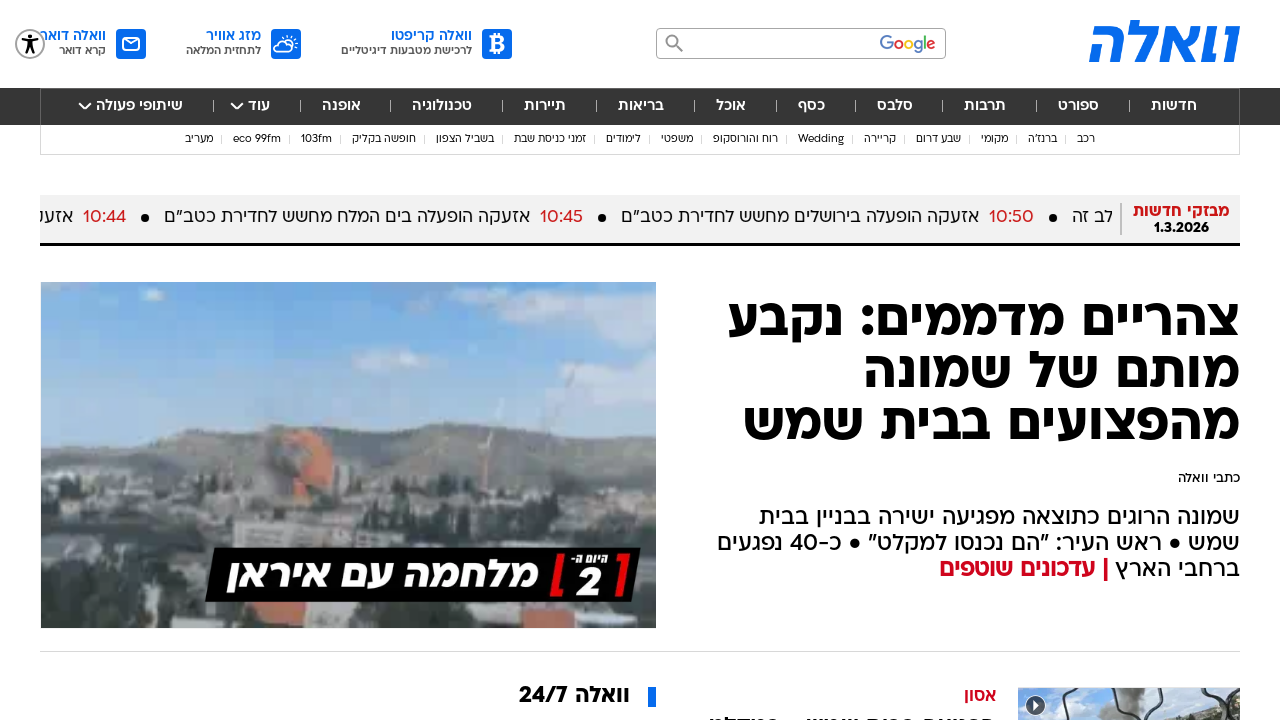

Navigated to walla.co.il
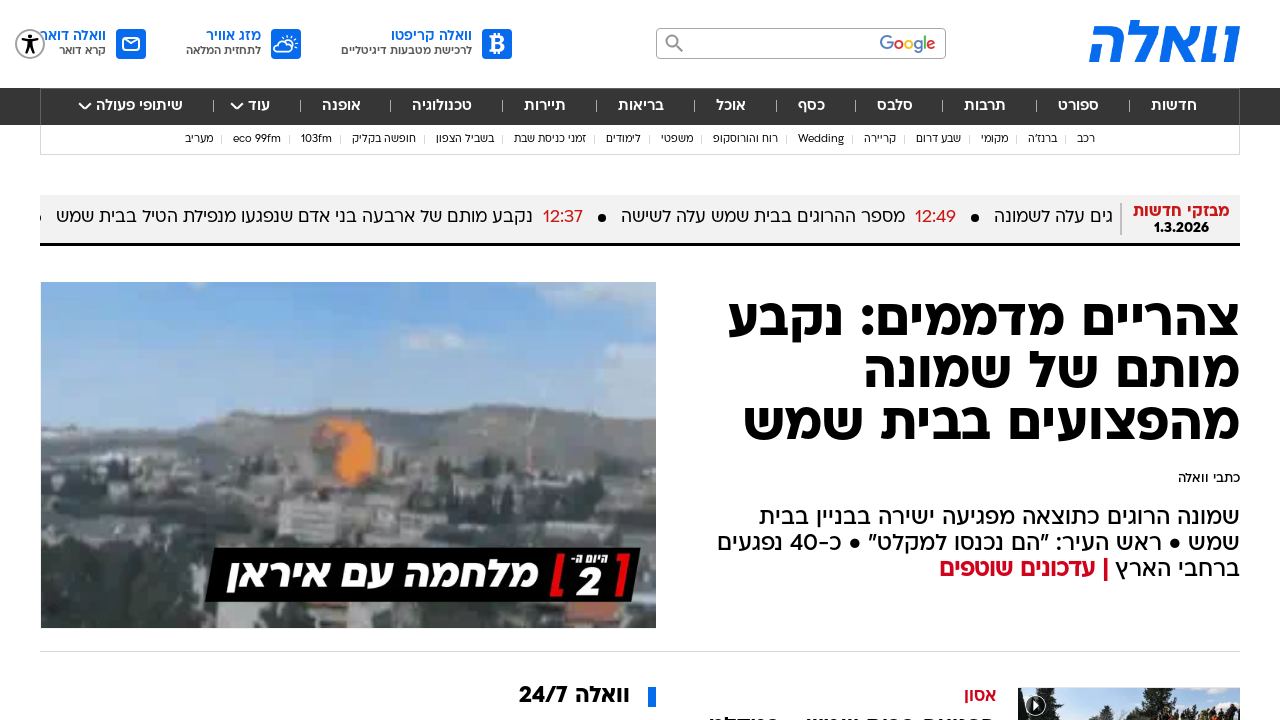

Retrieved page title: וואלה חדשות. ספורט. סלבס. אוכל - עדכונים ודיווחים שוטפים
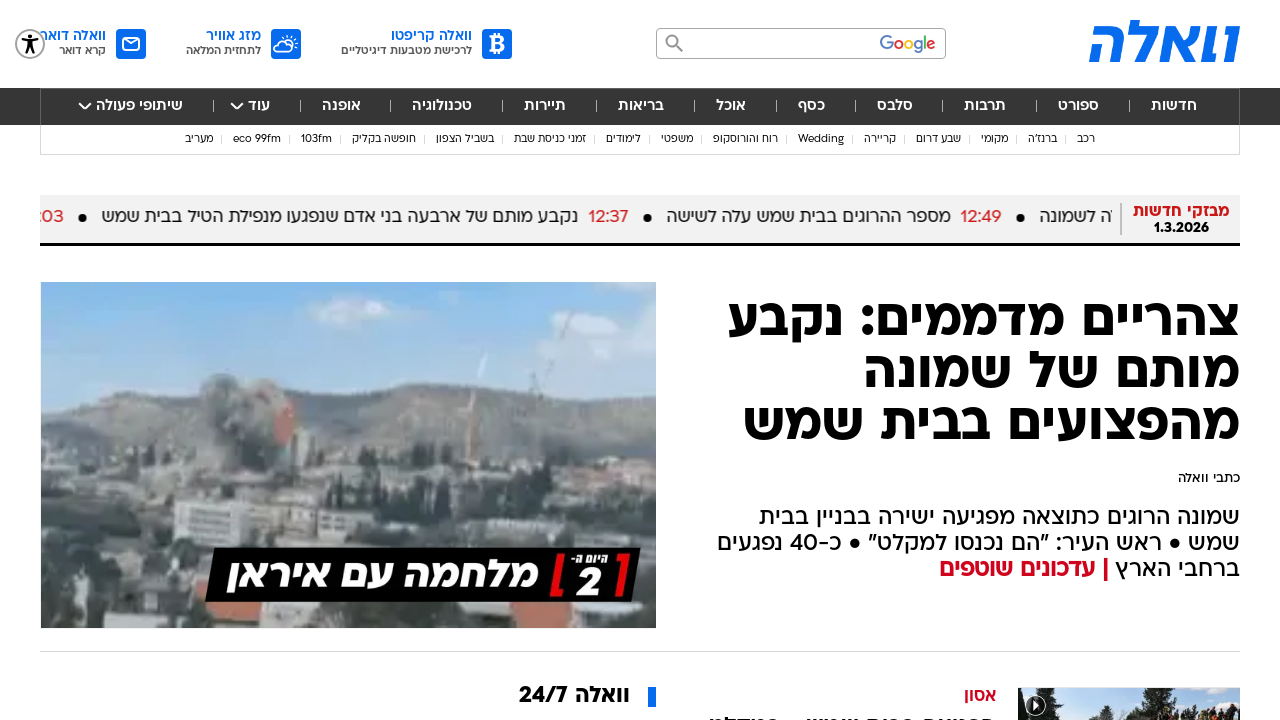

Refreshed the page
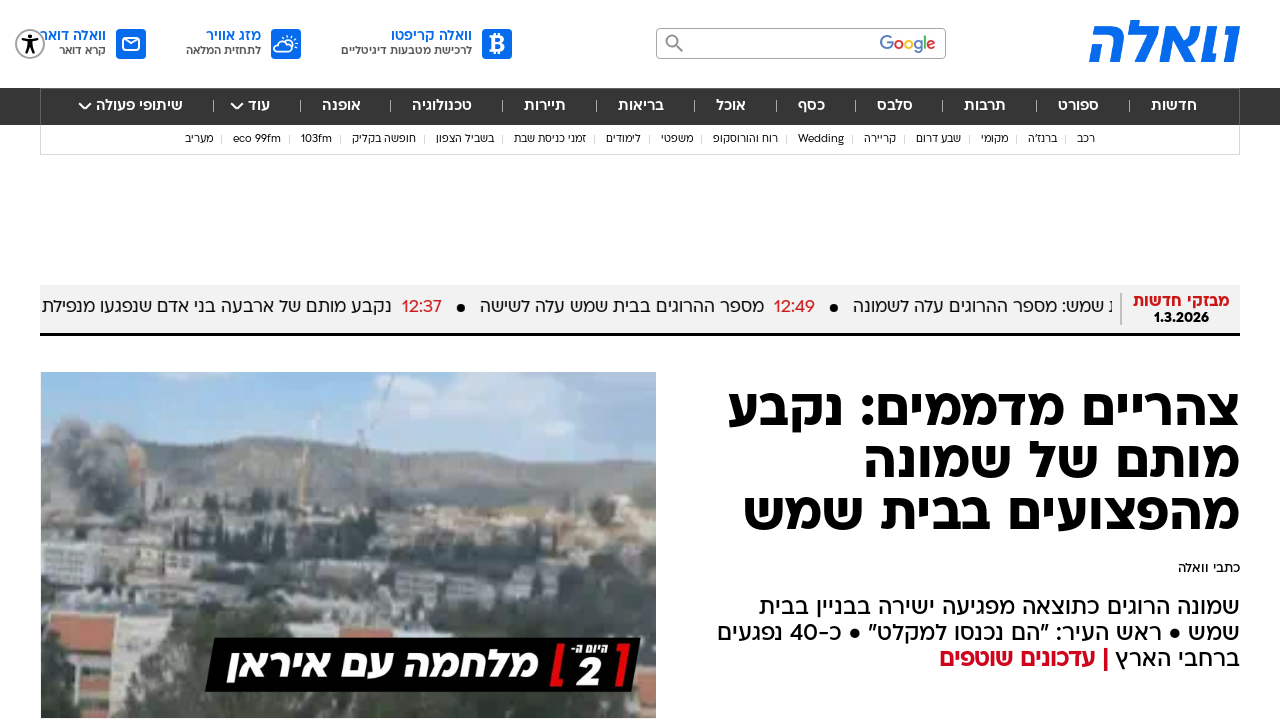

Verified page title remains the same after refresh
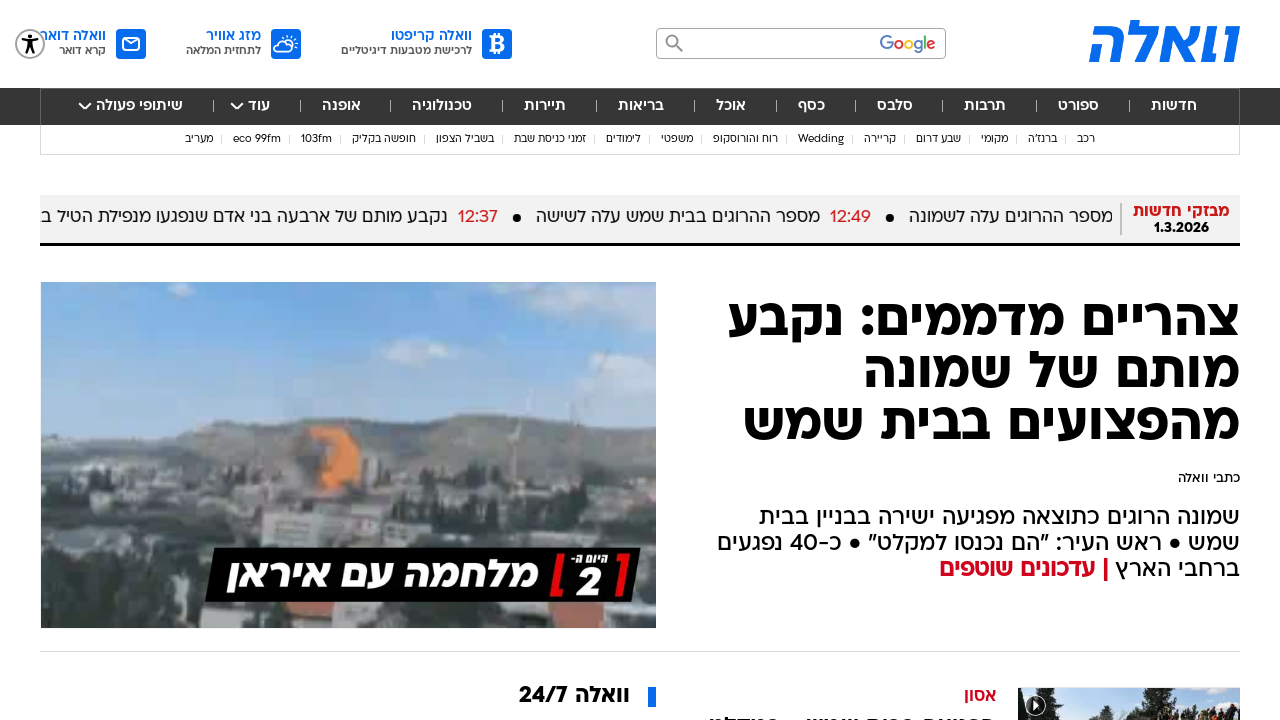

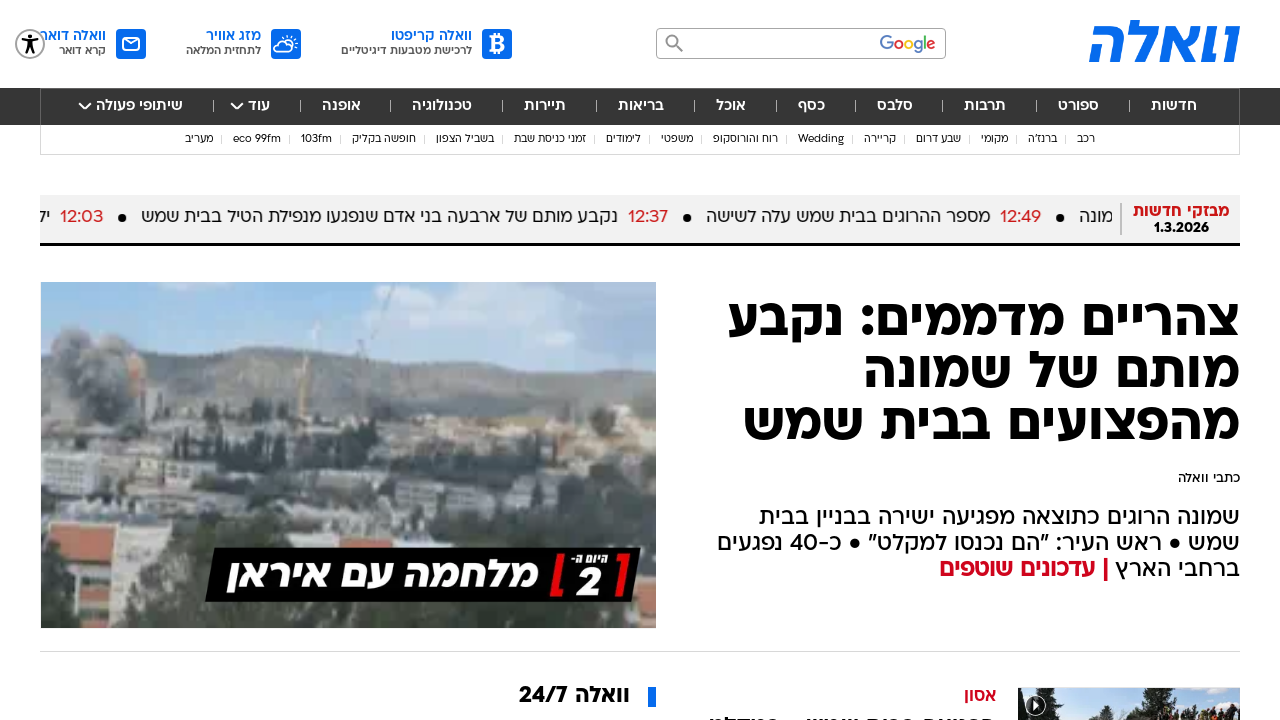